Tests dynamic content loading by clicking a Start button and waiting for hidden text "Hello World!" to appear

Starting URL: http://the-internet.herokuapp.com/dynamic_loading/2

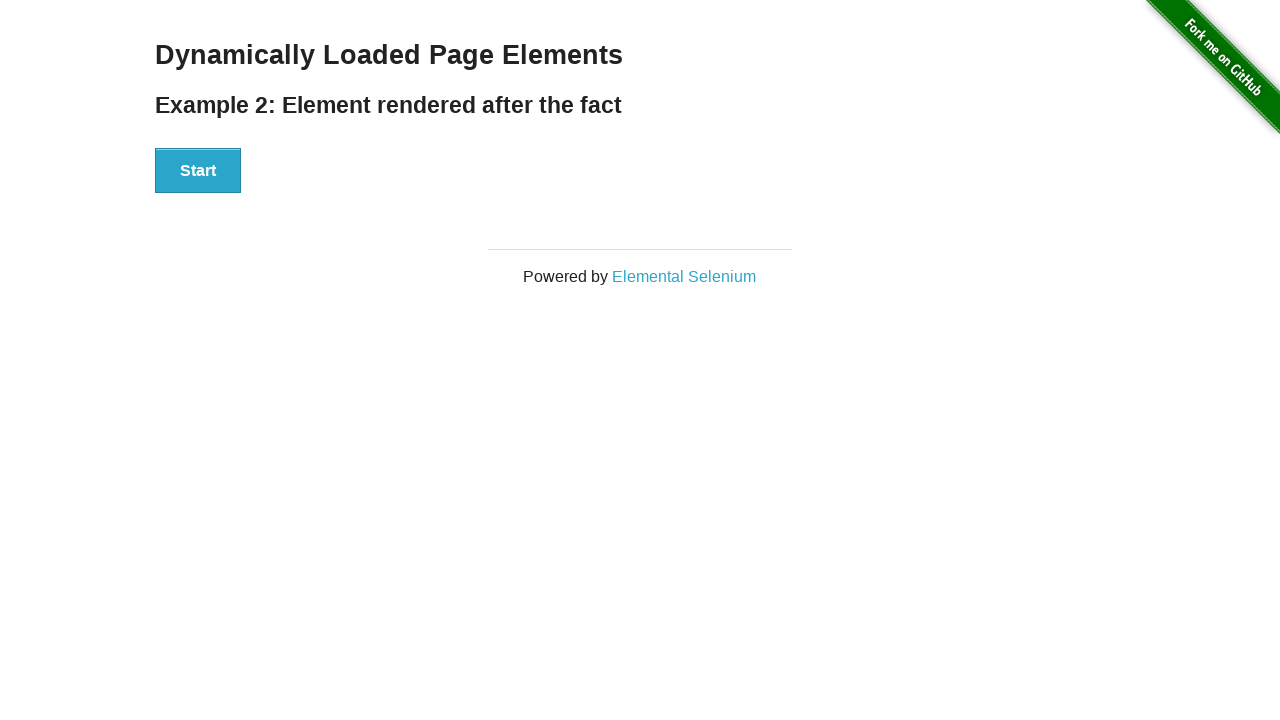

Clicked Start button to trigger dynamic loading at (198, 171) on #start > button
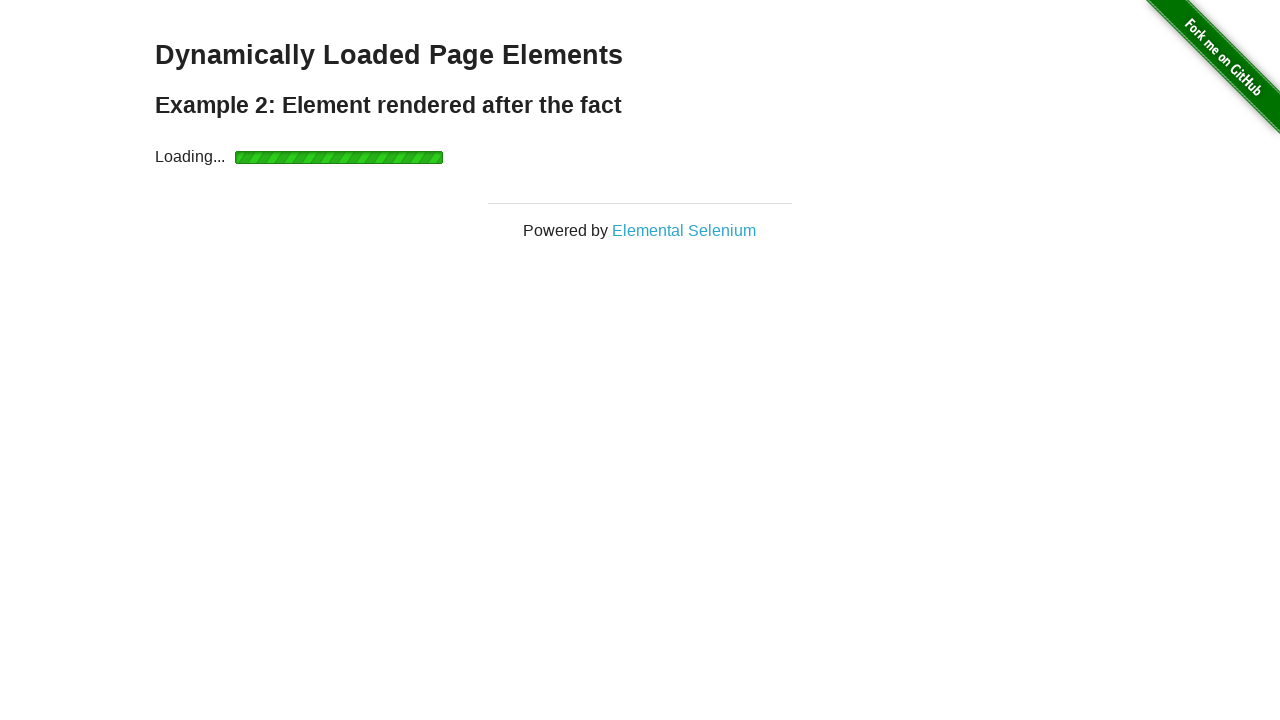

Waited for hidden text 'Hello World!' to become visible
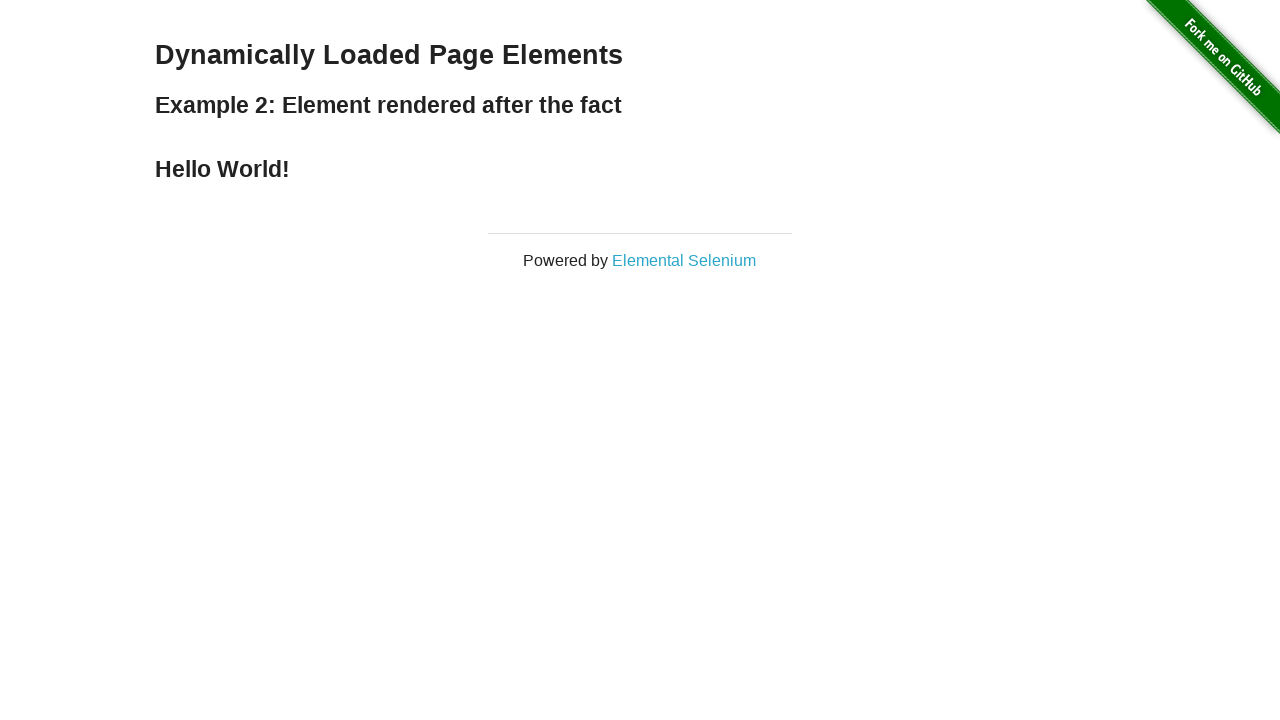

Verified that the hidden text element is visible
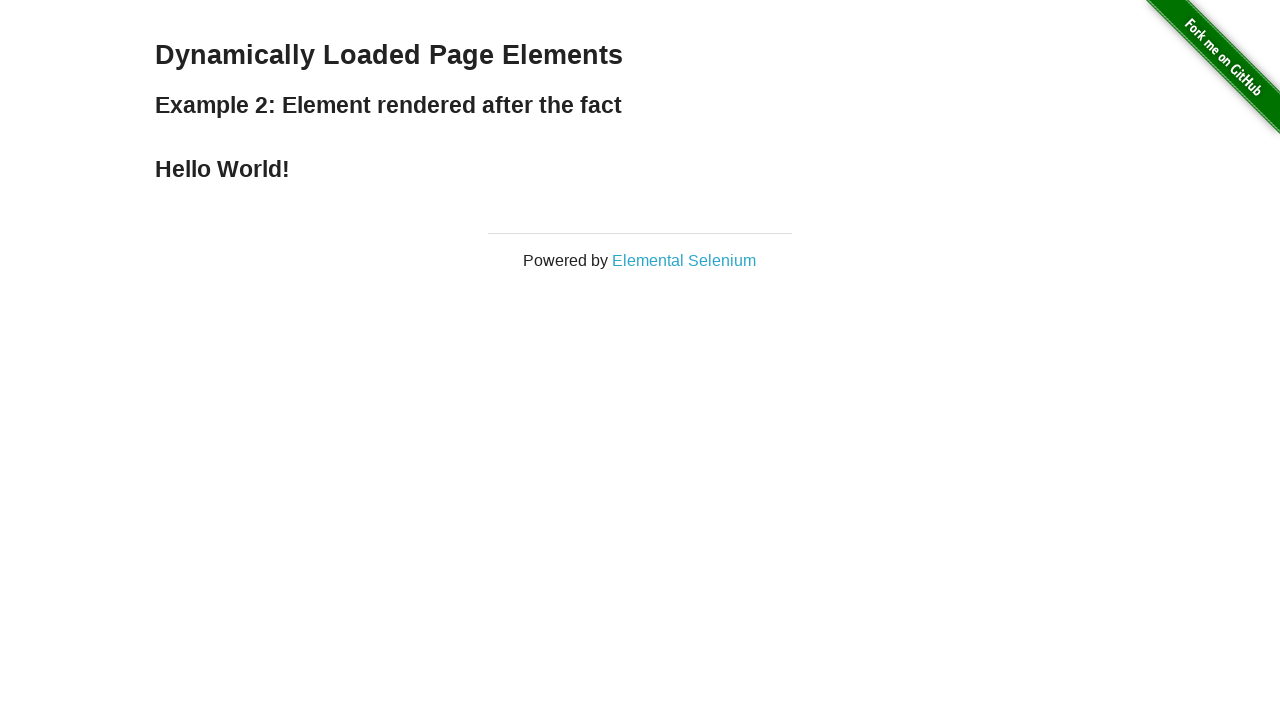

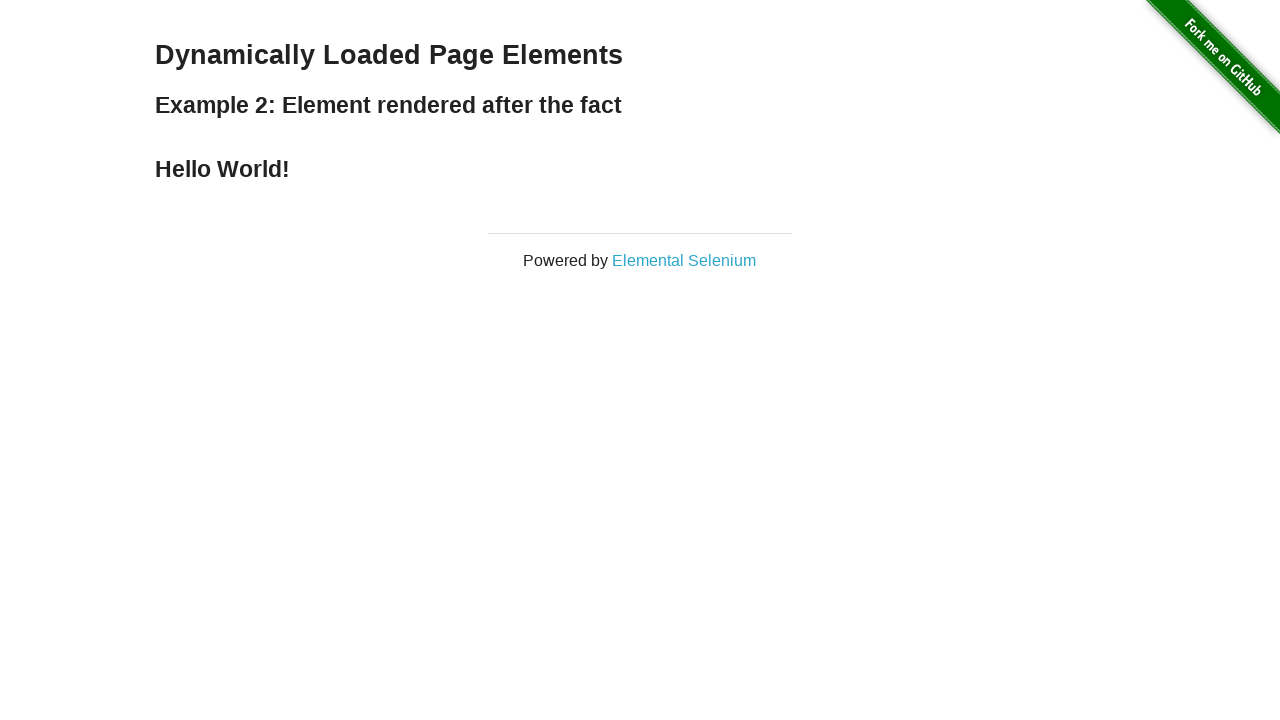